Tests firstName field validation with numeric characters exceeding 50 character limit

Starting URL: https://buggy.justtestit.org/register

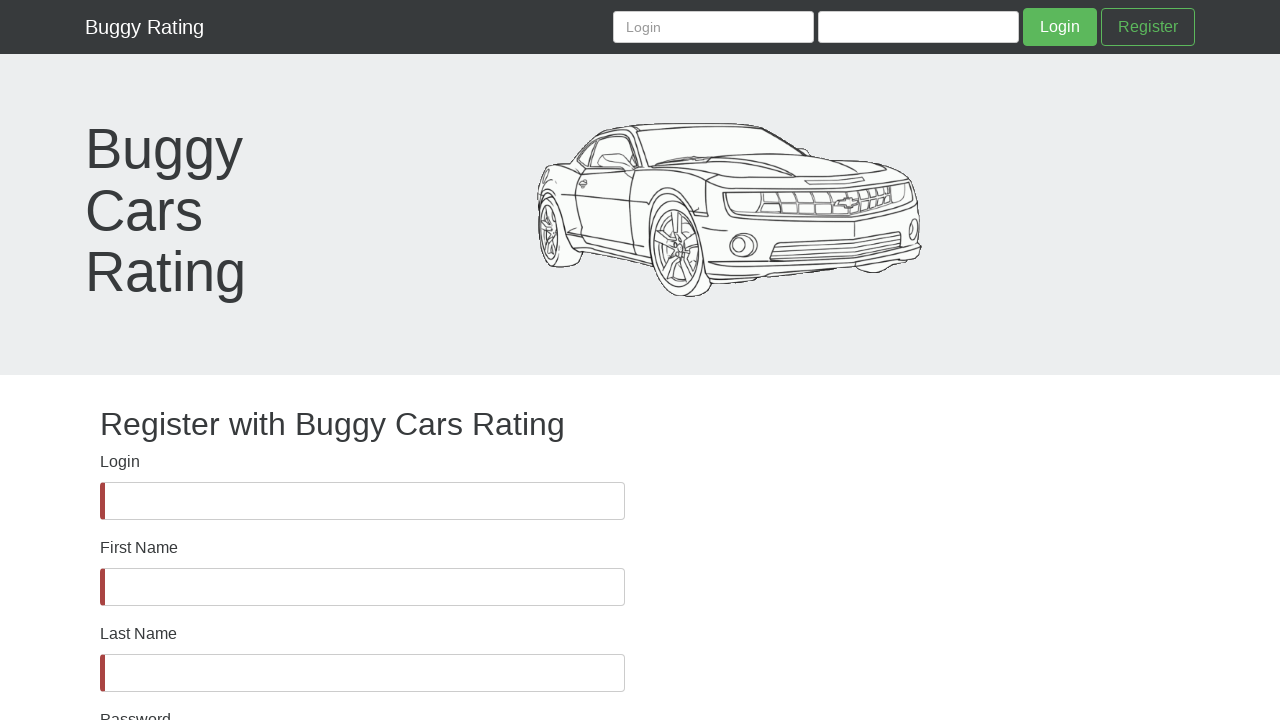

Waited for firstName field to be visible
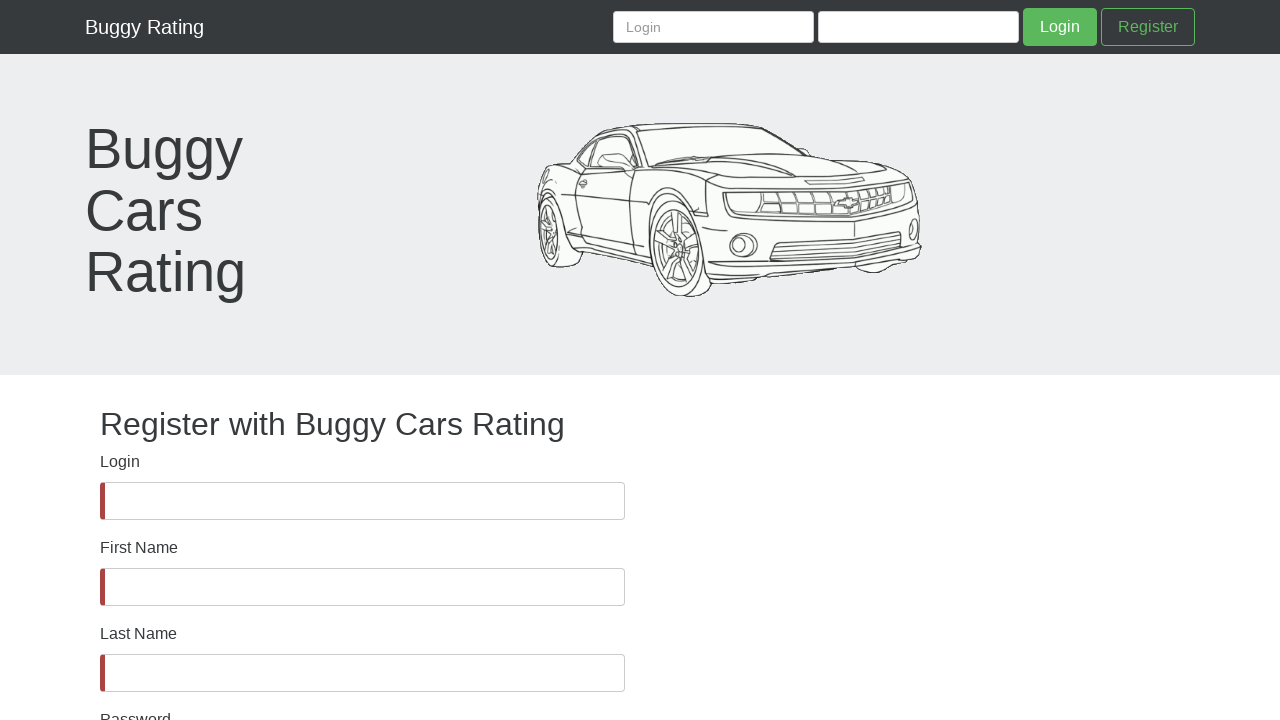

Filled firstName field with numeric string exceeding 50 character limit on #firstName
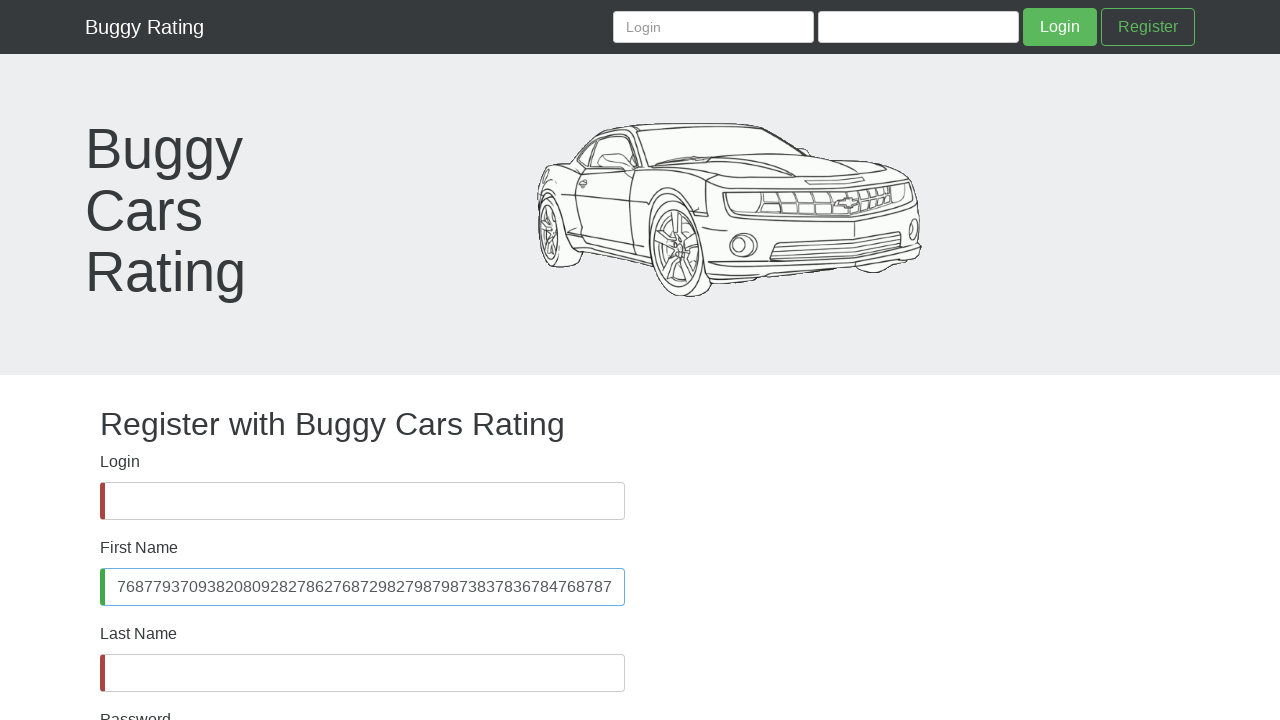

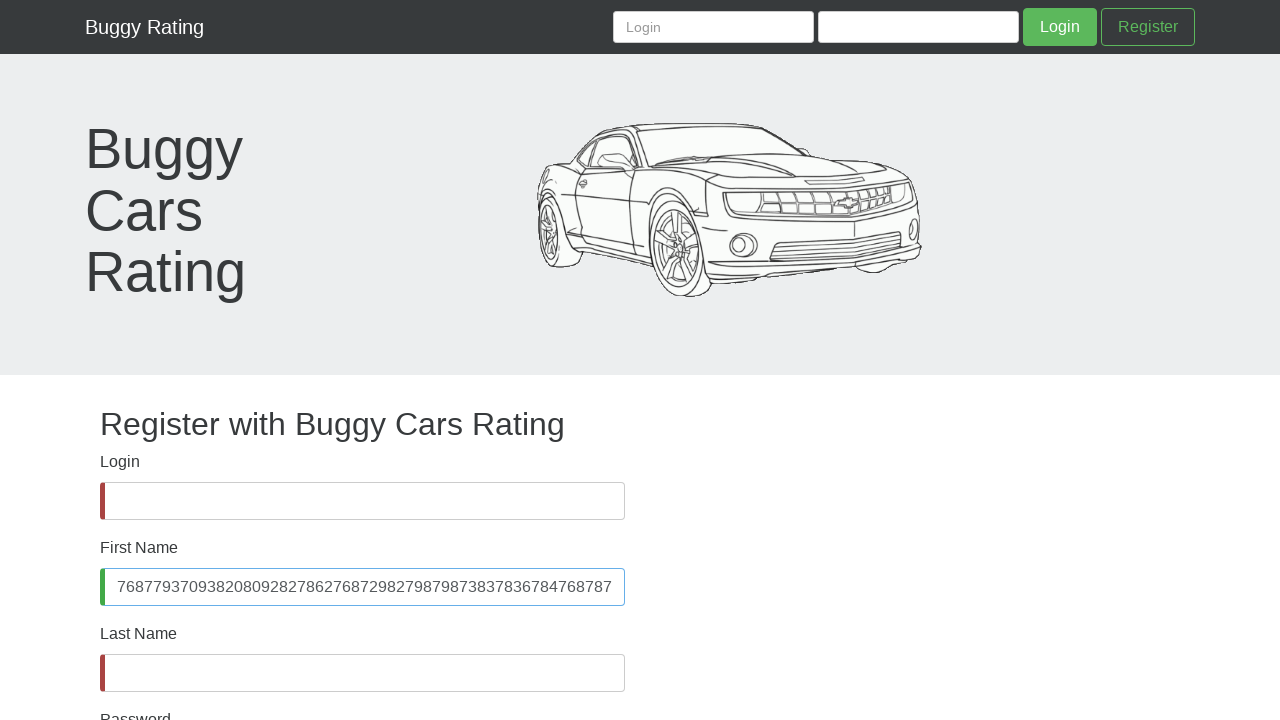